Tests the number input field on The Internet test site by entering a numeric value into the input element

Starting URL: https://the-internet.herokuapp.com/inputs

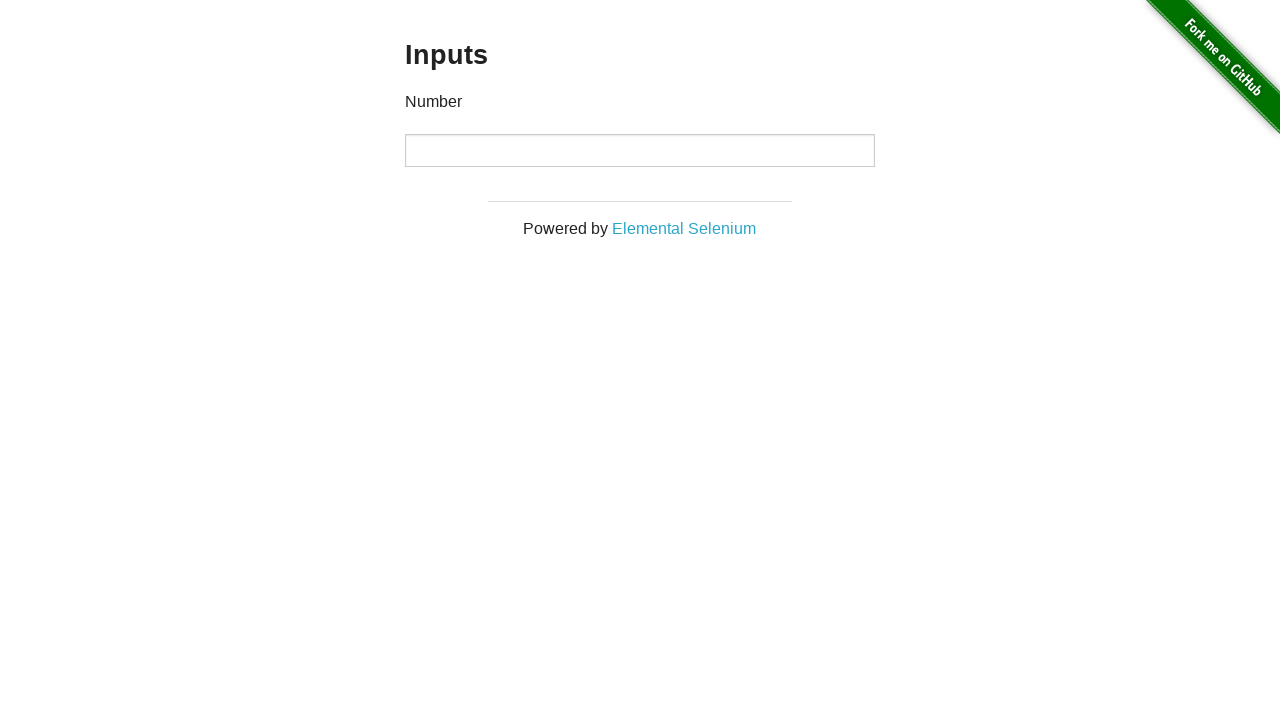

Filled number input field with value '9340256458' on input[type='number']
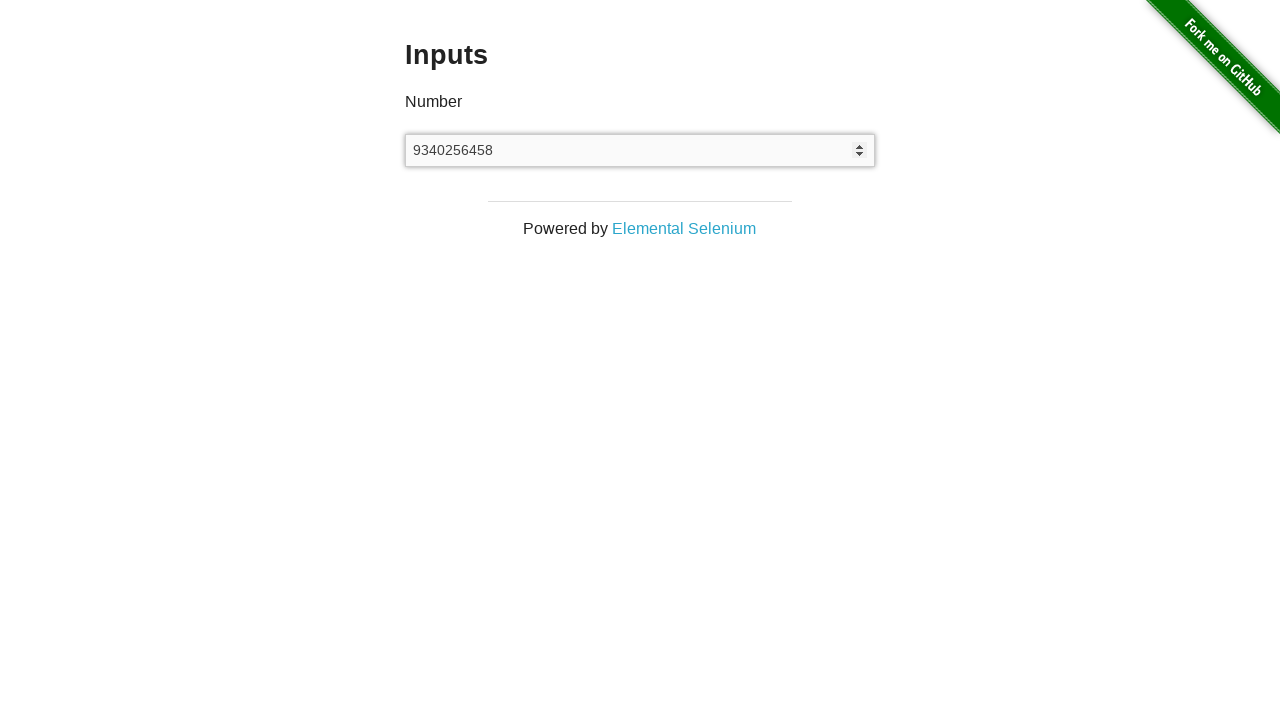

Waited 1000ms to observe the input result
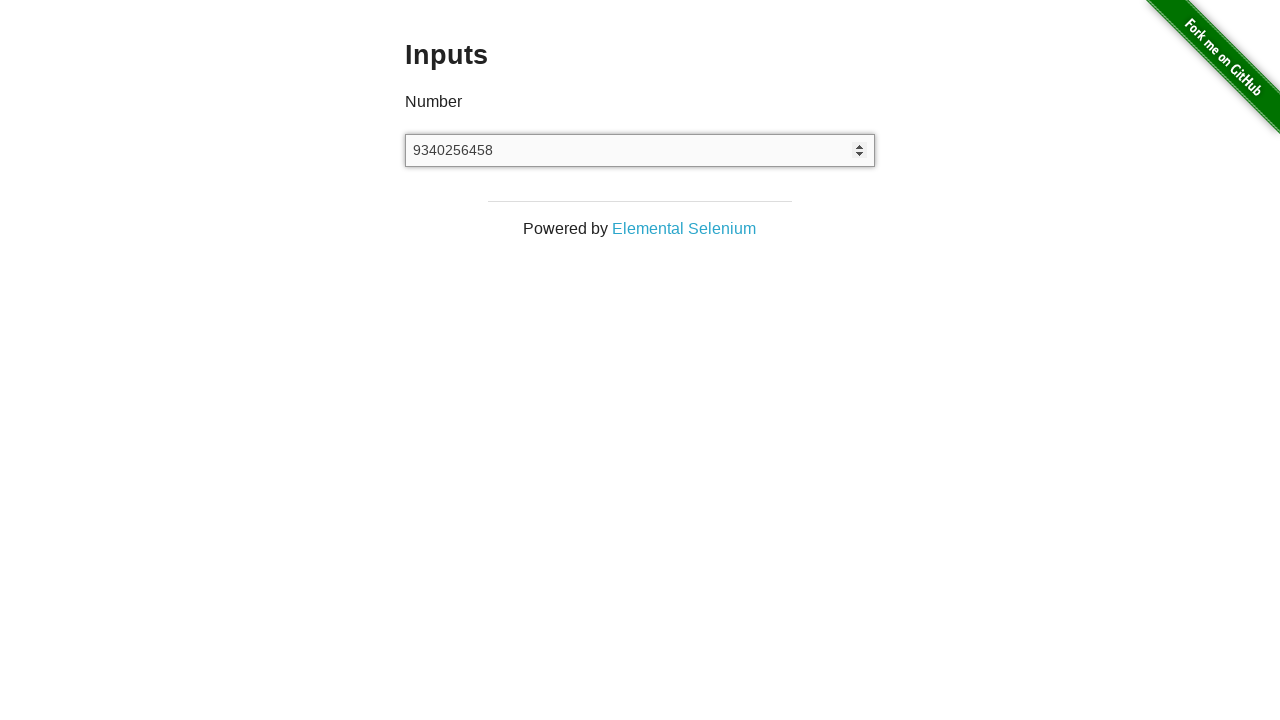

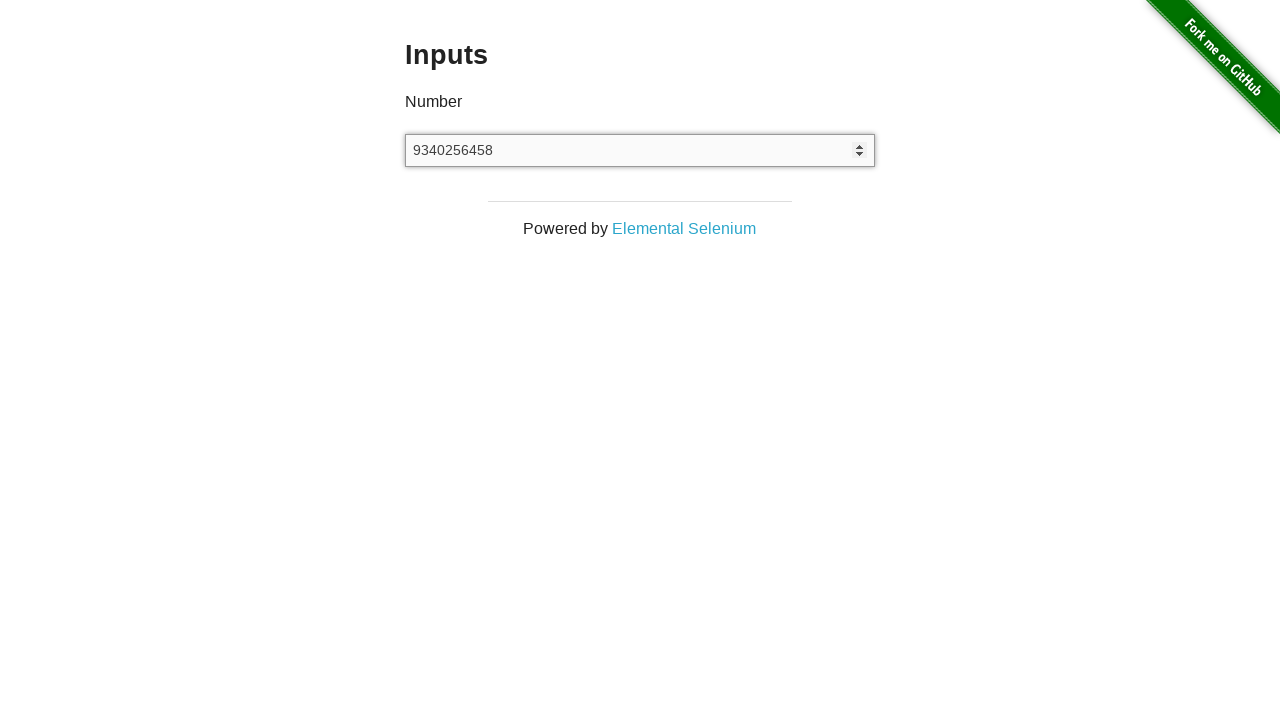